Tests filtering to show only active (incomplete) items by clicking the Active link after marking one todo complete.

Starting URL: https://demo.playwright.dev/todomvc

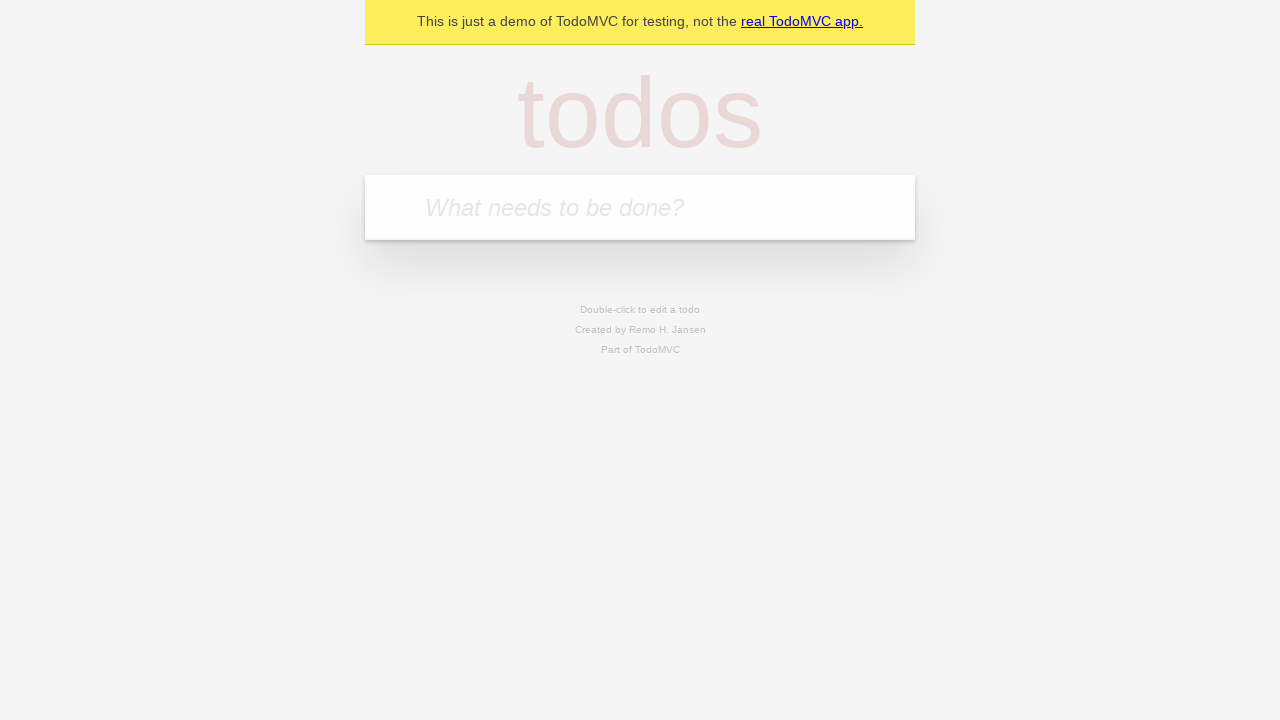

Filled first todo input with 'buy some cheese' on internal:attr=[placeholder="What needs to be done?"i]
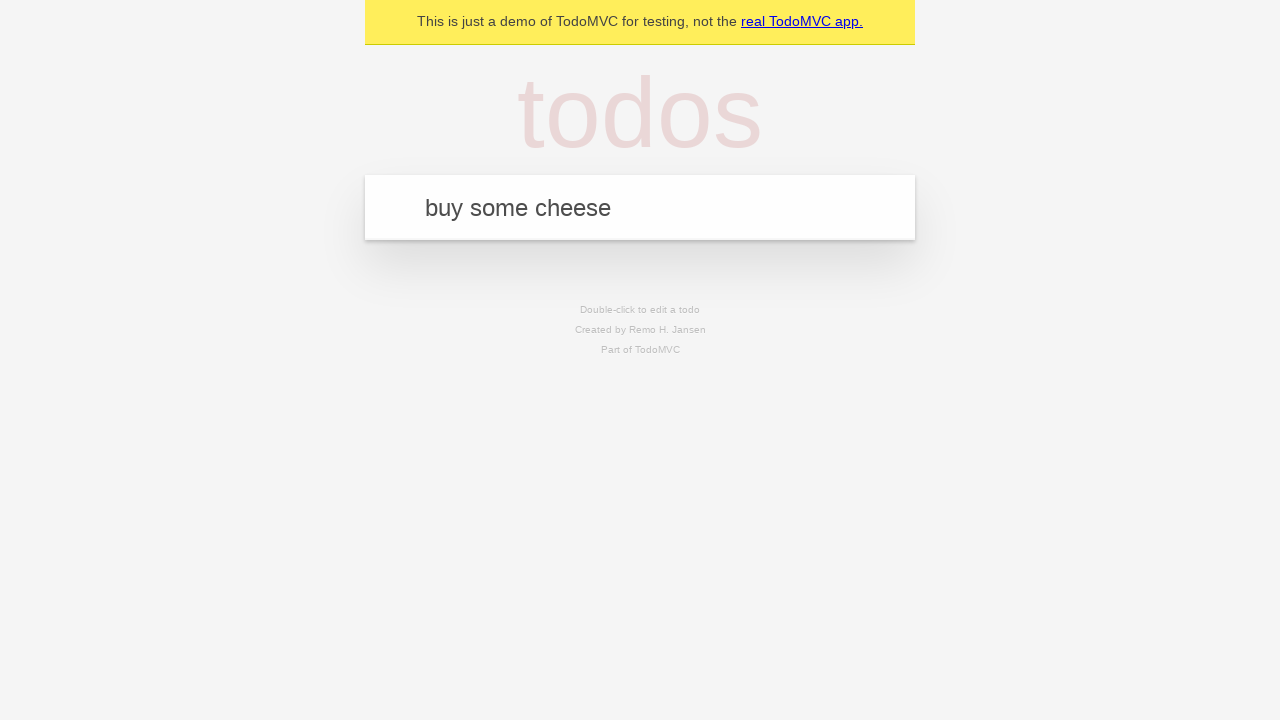

Pressed Enter to create first todo on internal:attr=[placeholder="What needs to be done?"i]
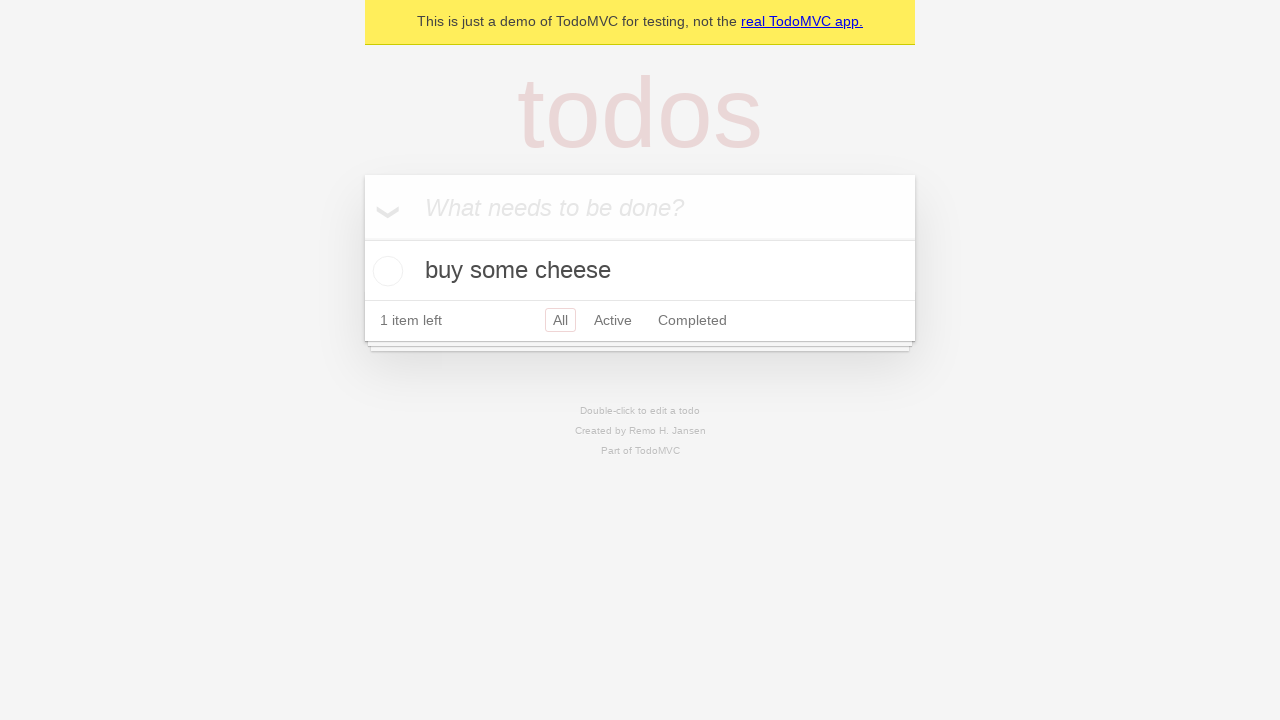

Filled second todo input with 'feed the cat' on internal:attr=[placeholder="What needs to be done?"i]
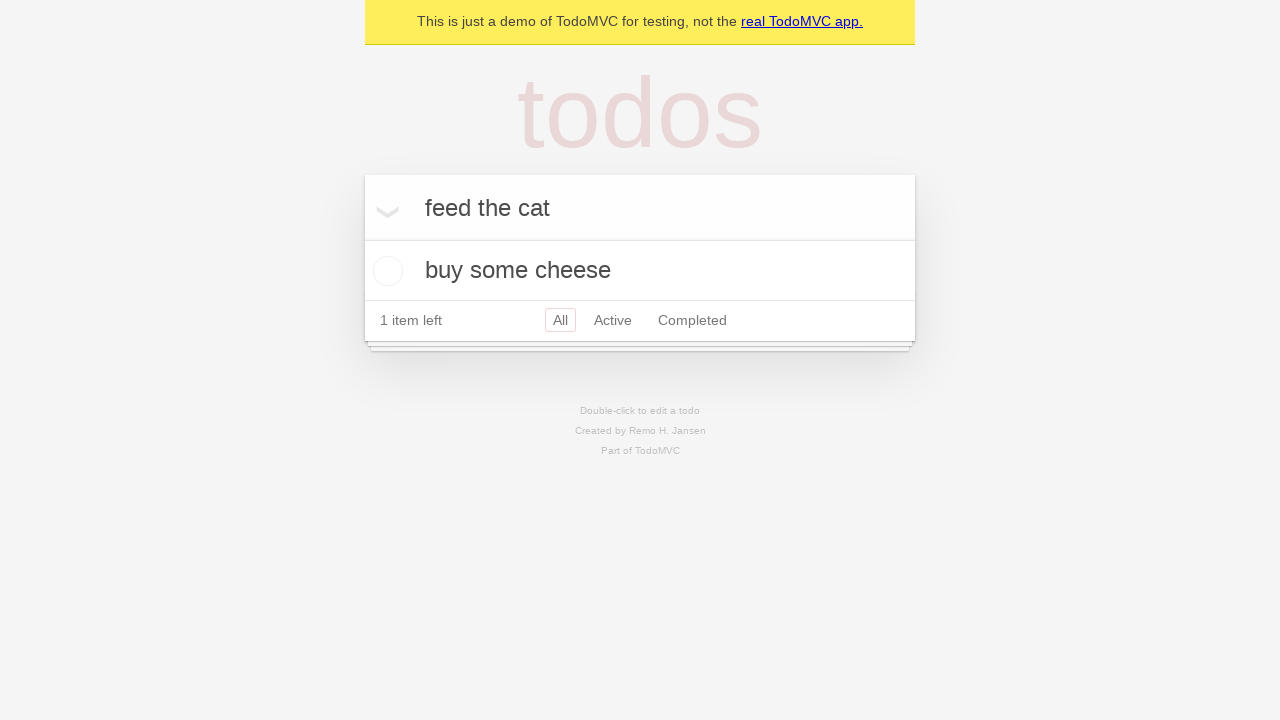

Pressed Enter to create second todo on internal:attr=[placeholder="What needs to be done?"i]
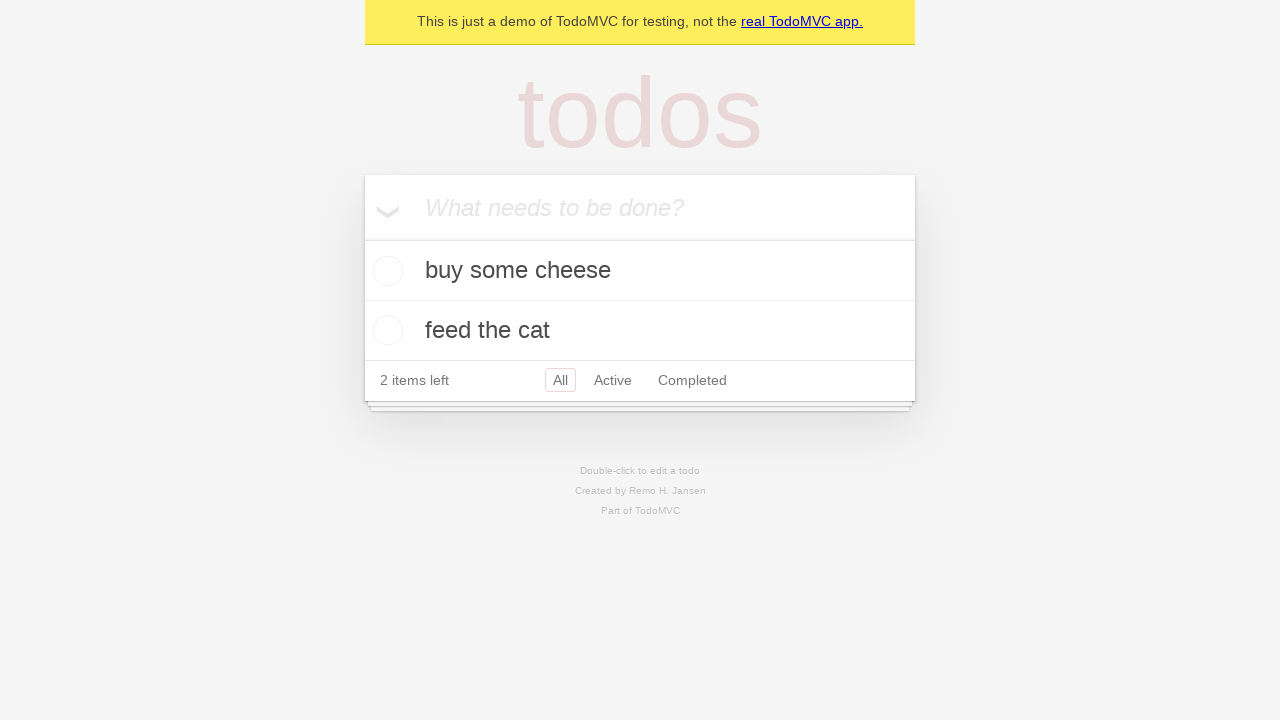

Filled third todo input with 'book a doctors appointment' on internal:attr=[placeholder="What needs to be done?"i]
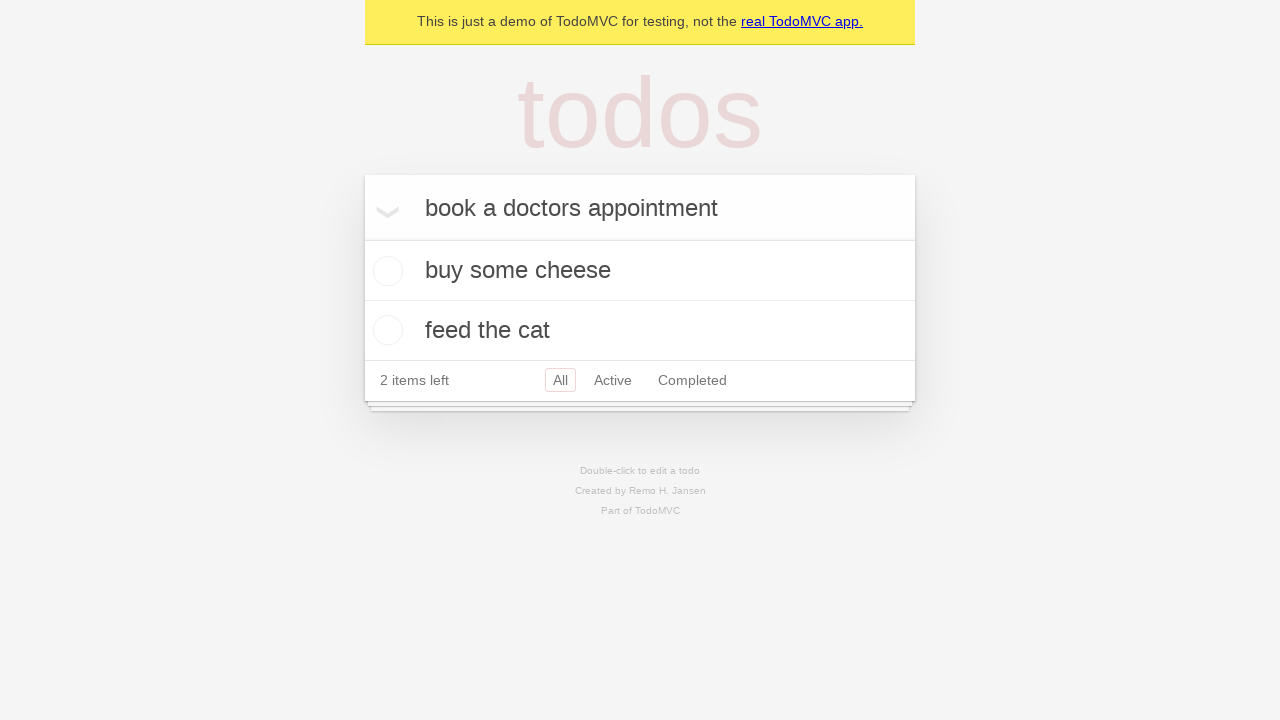

Pressed Enter to create third todo on internal:attr=[placeholder="What needs to be done?"i]
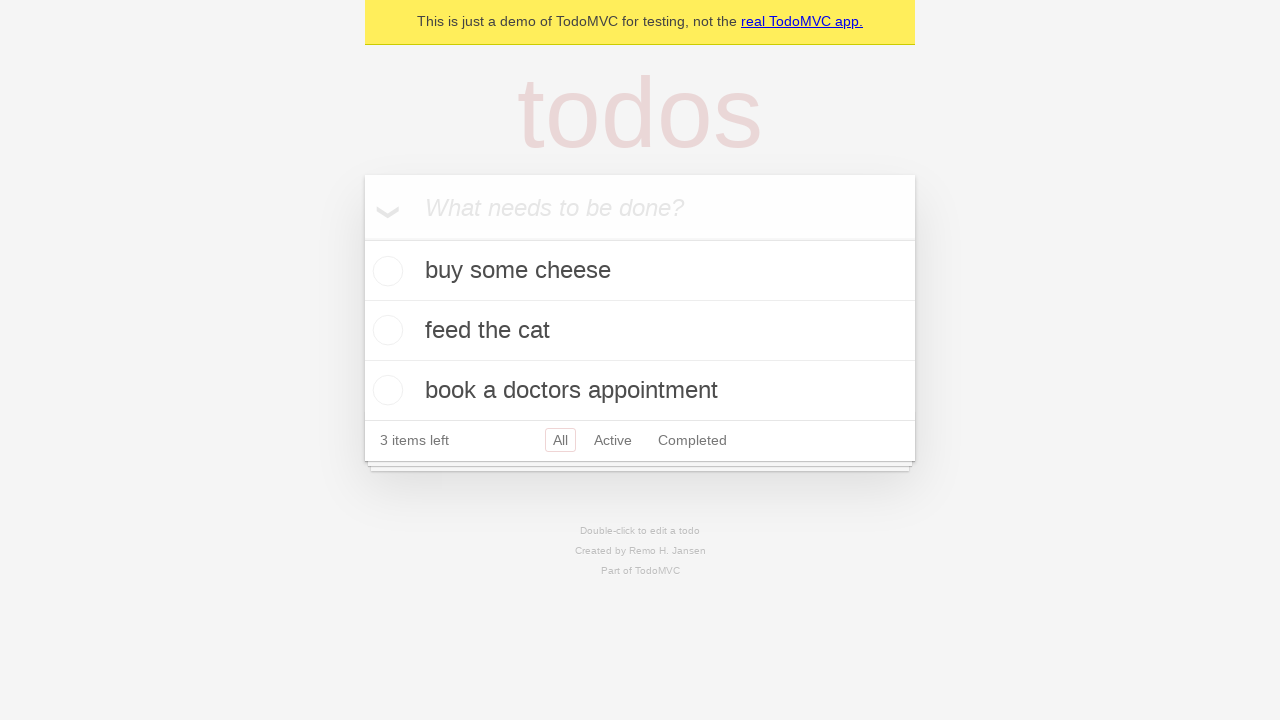

Waited for all three todos to appear
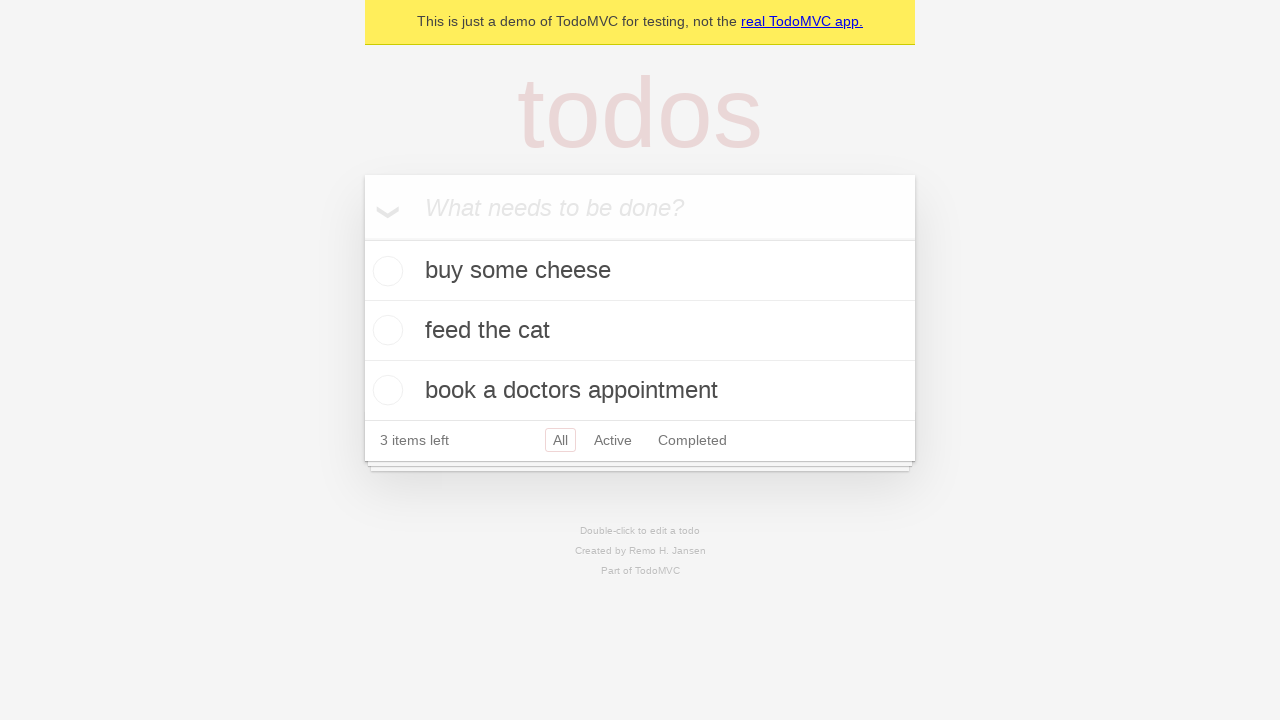

Marked second todo as complete by clicking its checkbox at (385, 330) on internal:testid=[data-testid="todo-item"s] >> nth=1 >> internal:role=checkbox
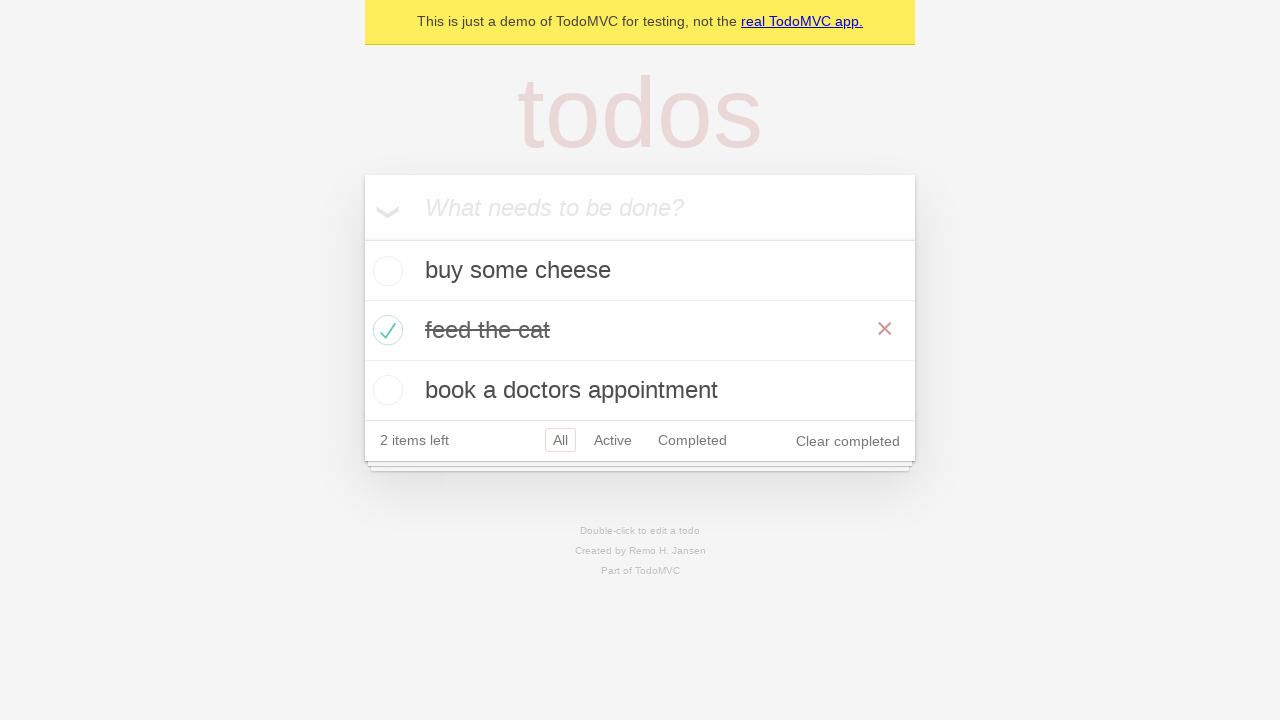

Clicked Active filter to display only incomplete todos at (613, 440) on internal:role=link[name="Active"i]
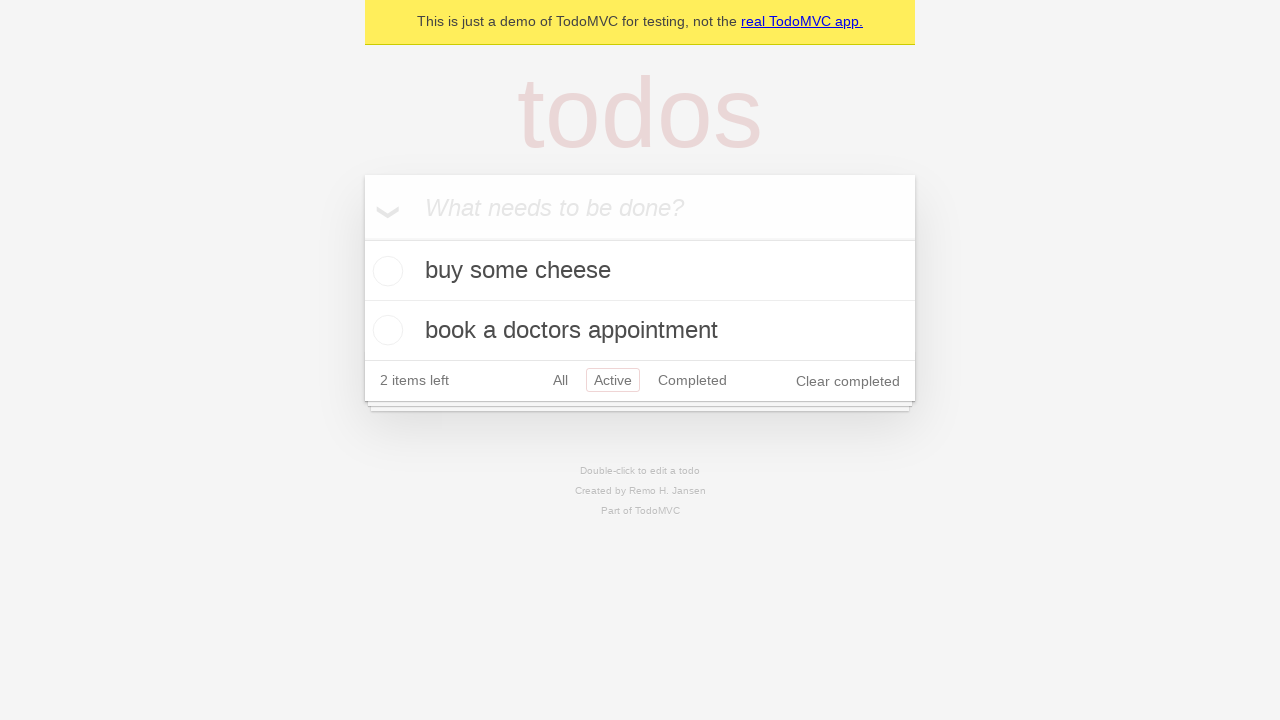

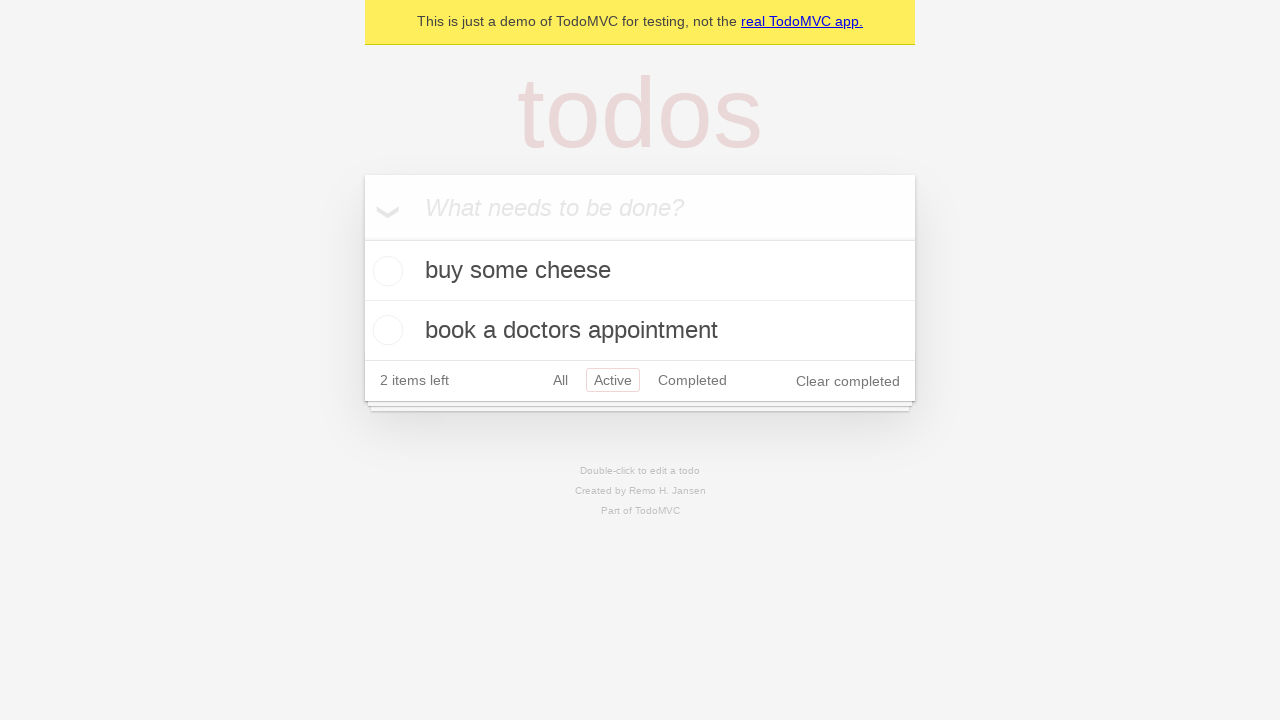